Tests a passenger selection dropdown widget by opening it, incrementing the adult passenger count 4 times using the increment button, and then closing the dropdown.

Starting URL: https://rahulshettyacademy.com/dropdownsPractise/

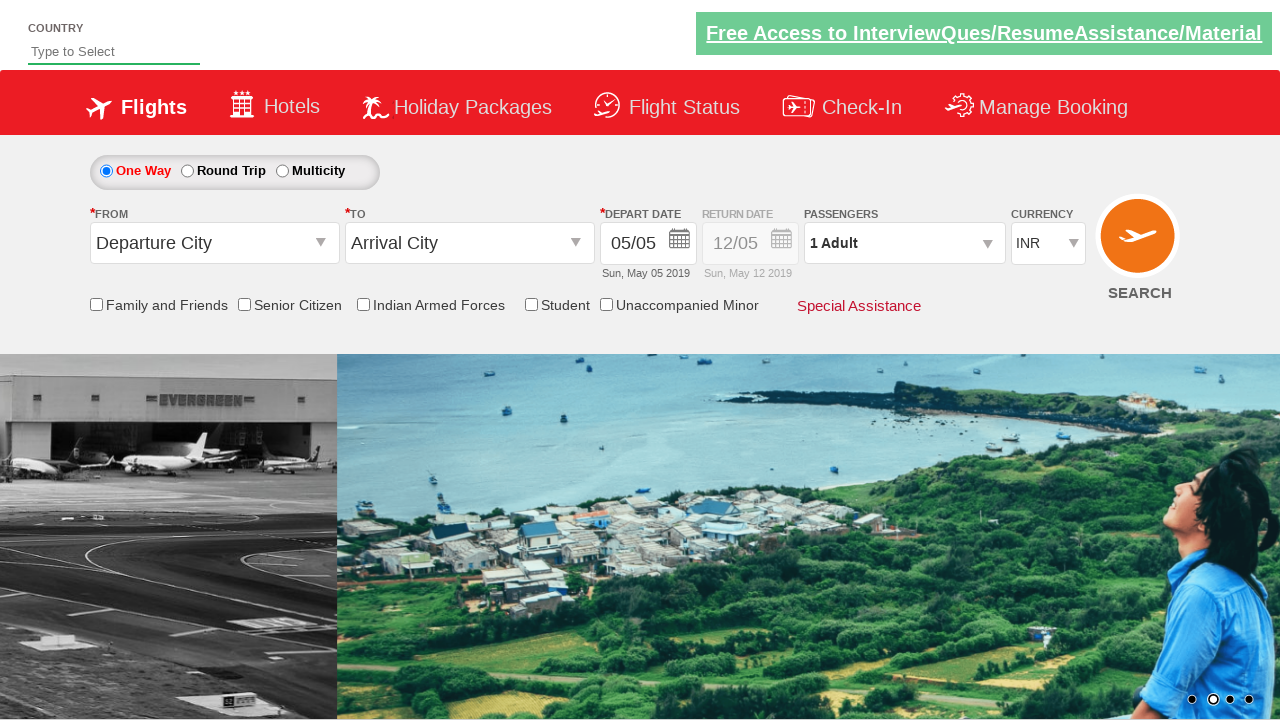

Clicked on passenger info dropdown to open it at (904, 243) on #divpaxinfo
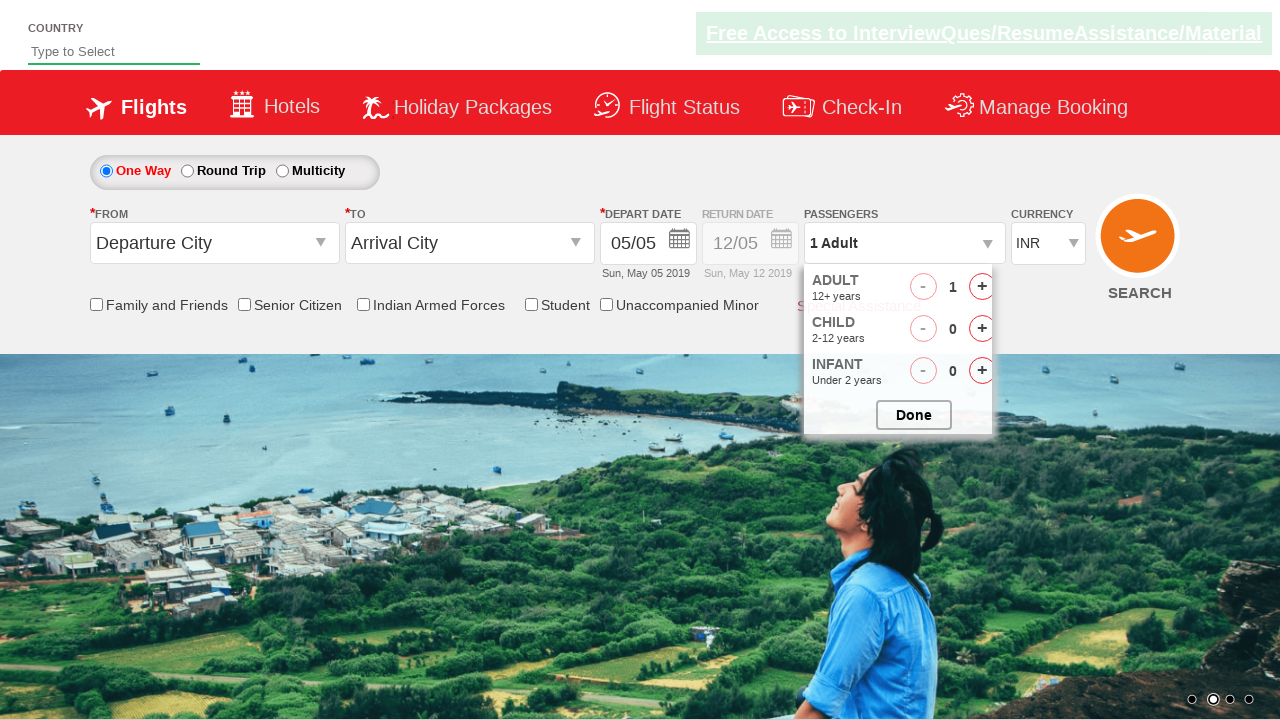

Increment adult button became visible in dropdown
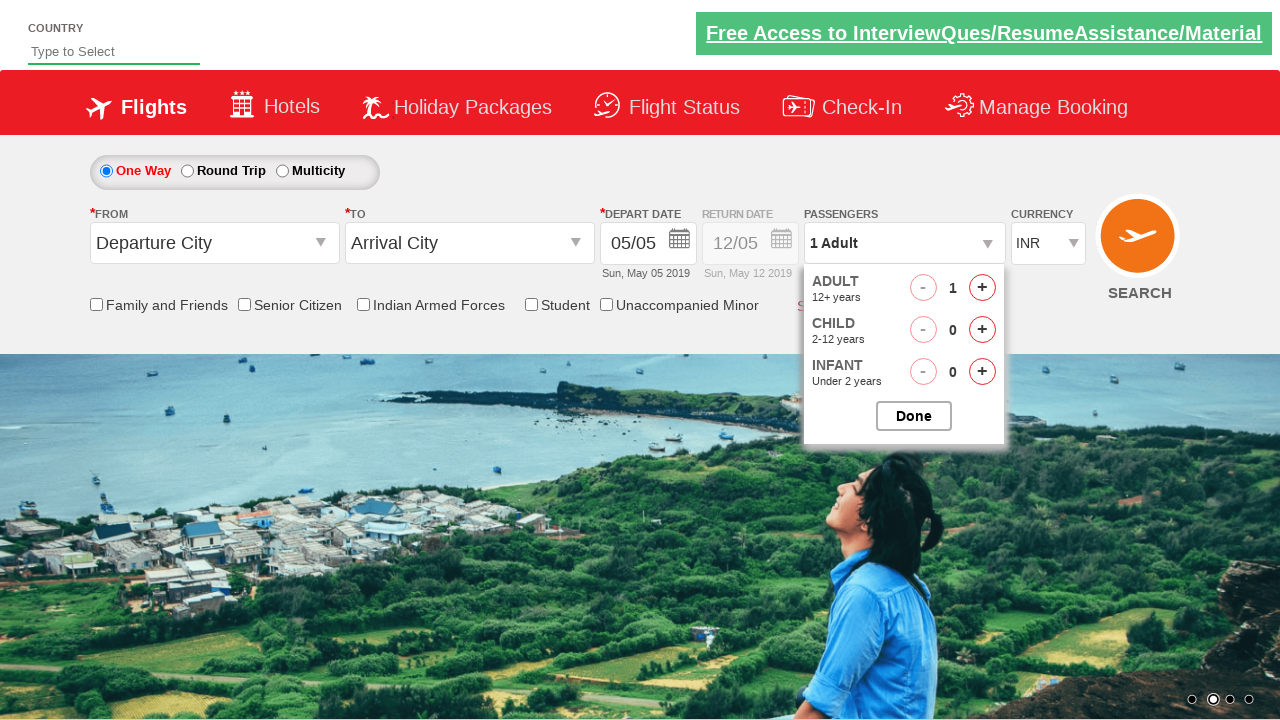

Clicked increment adult button (click 1 of 4) at (982, 288) on #hrefIncAdt
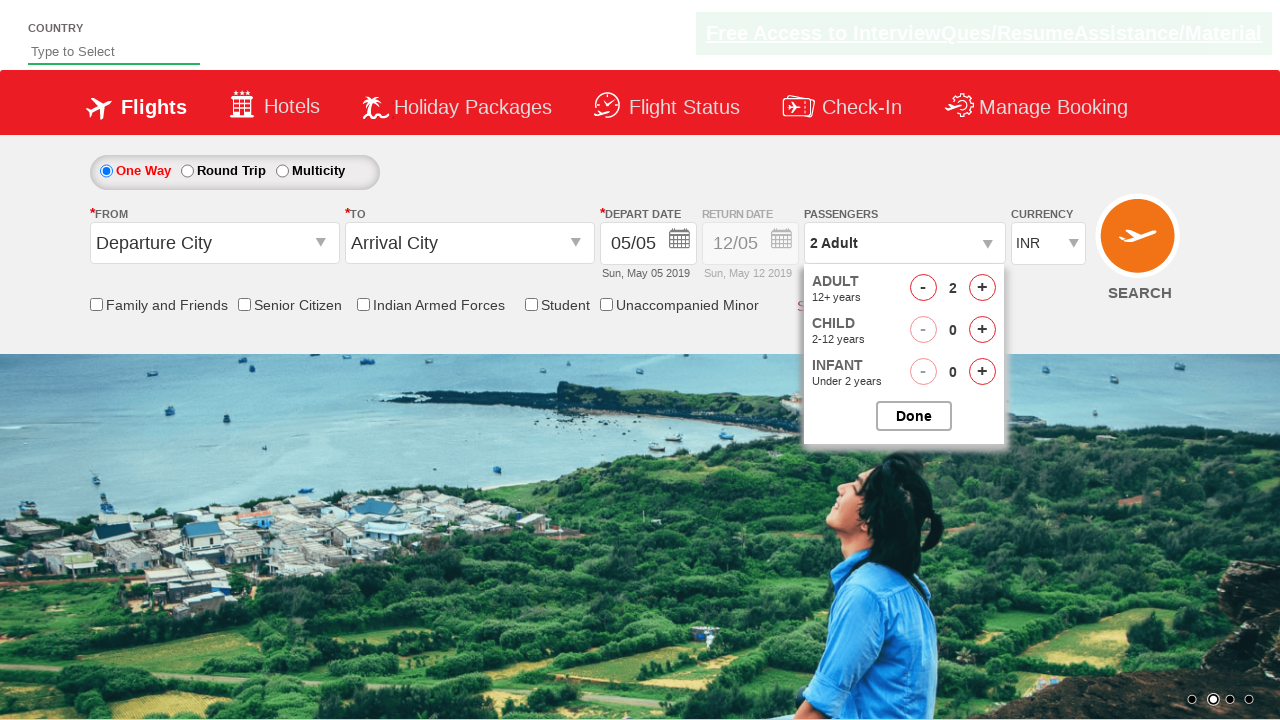

Clicked increment adult button (click 2 of 4) at (982, 288) on #hrefIncAdt
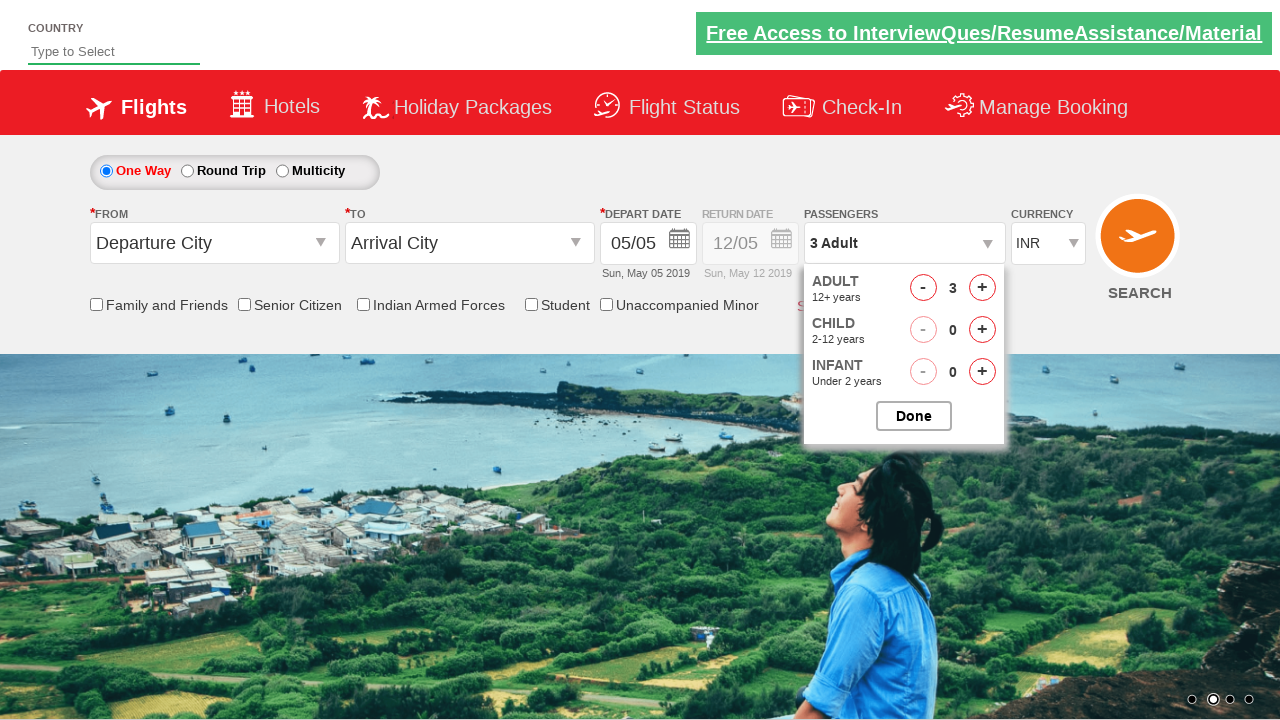

Clicked increment adult button (click 3 of 4) at (982, 288) on #hrefIncAdt
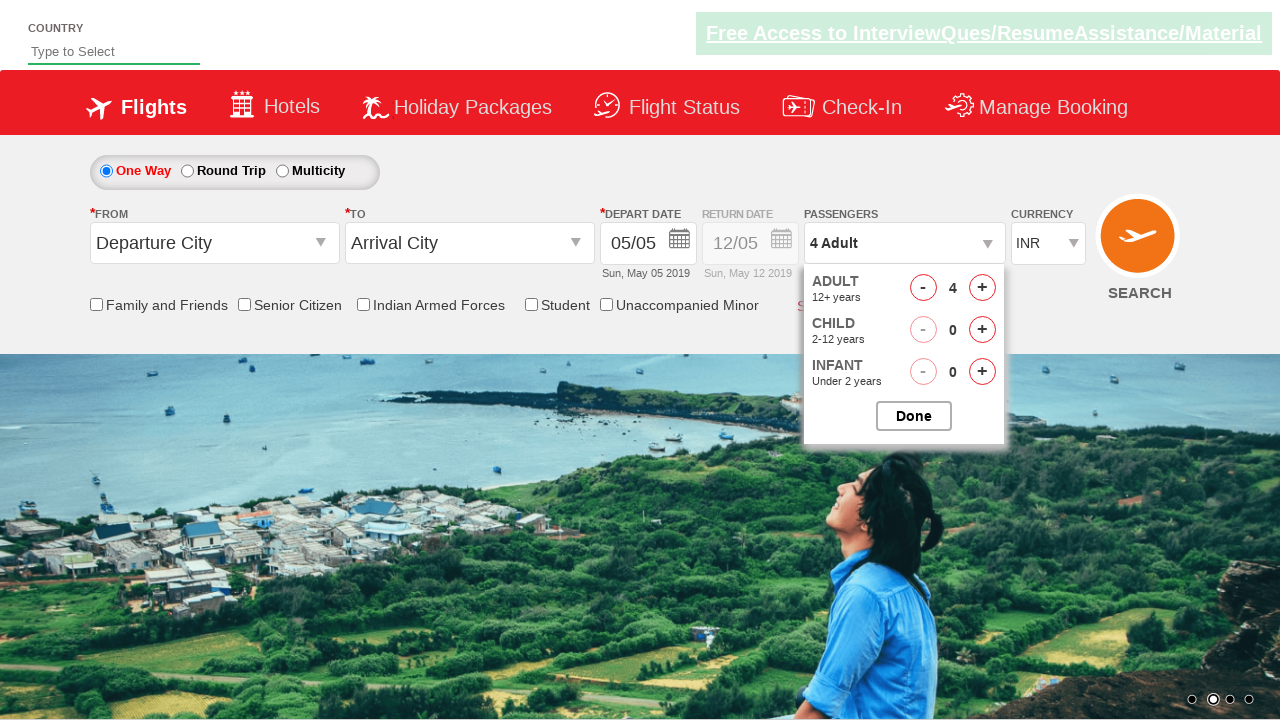

Clicked increment adult button (click 4 of 4) at (982, 288) on #hrefIncAdt
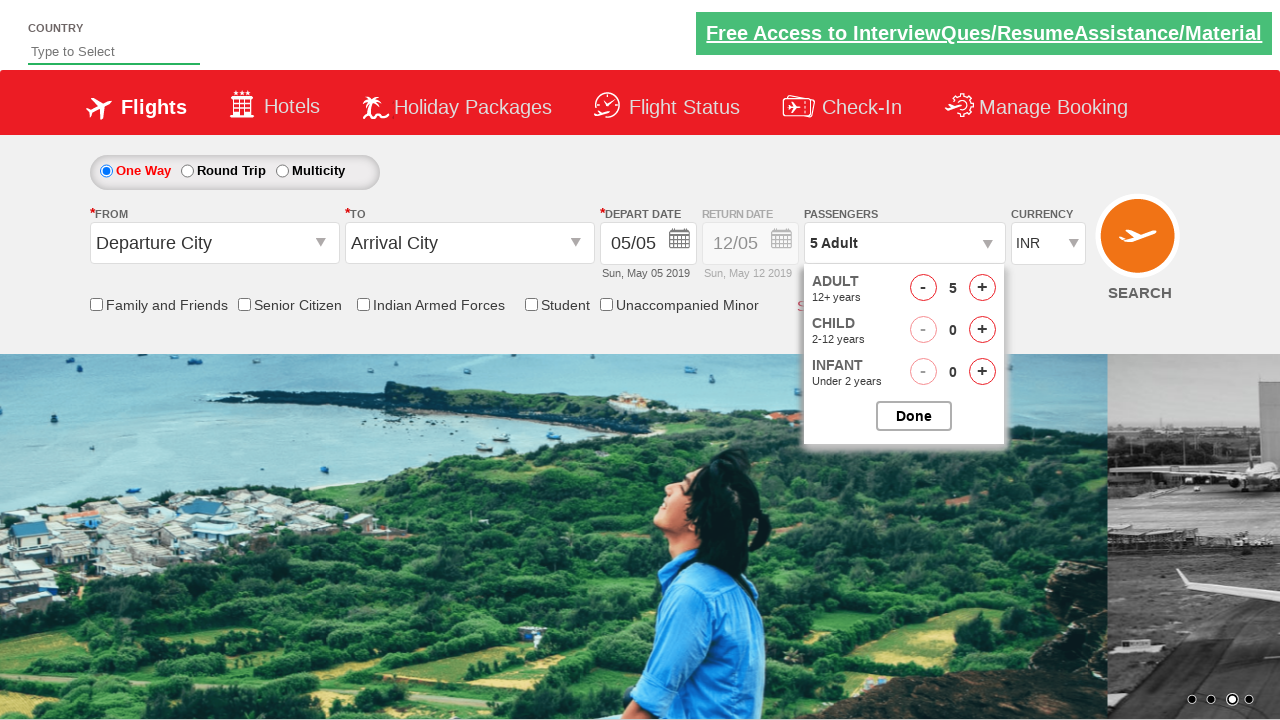

Clicked button to close passenger selection dropdown at (914, 416) on #btnclosepaxoption
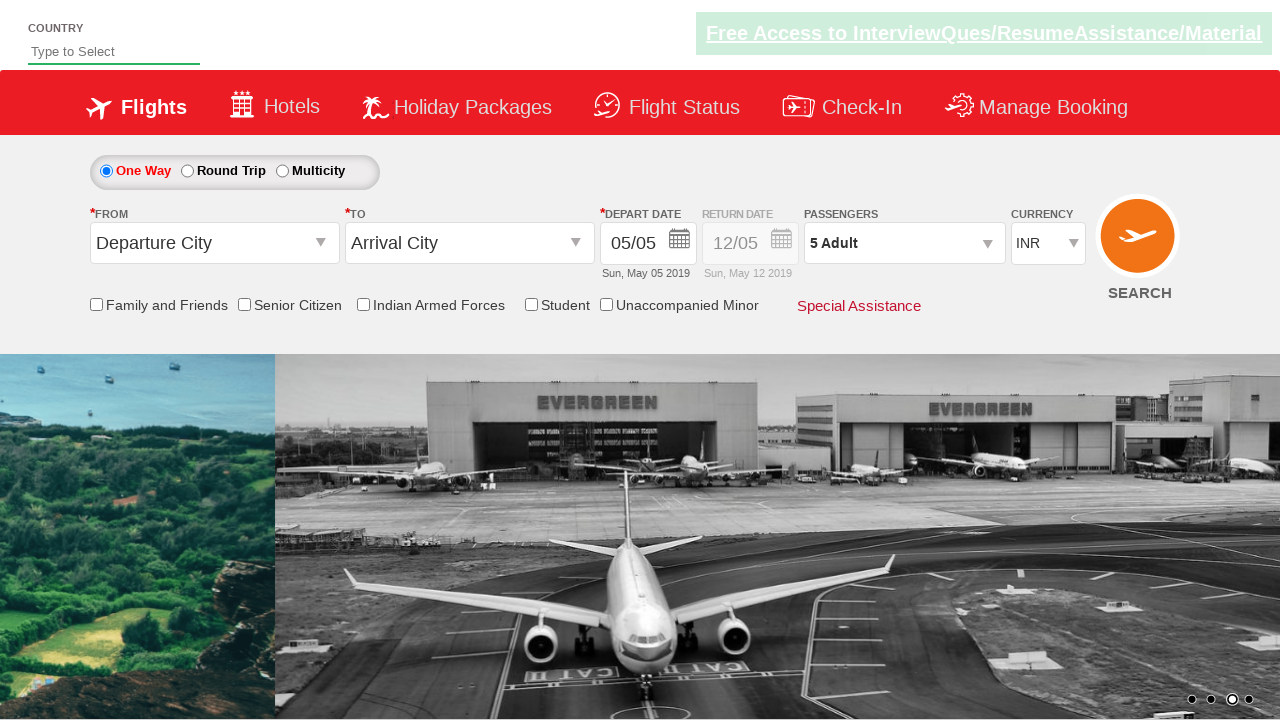

Passenger selection dropdown closed successfully
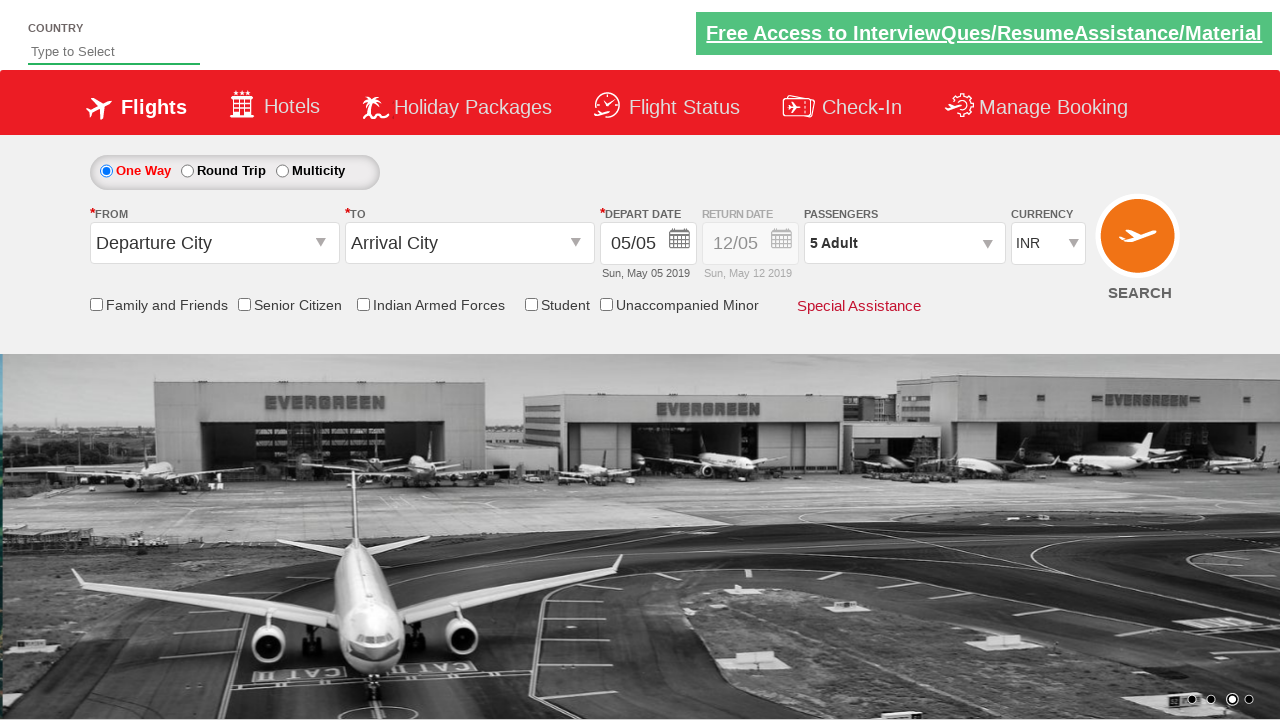

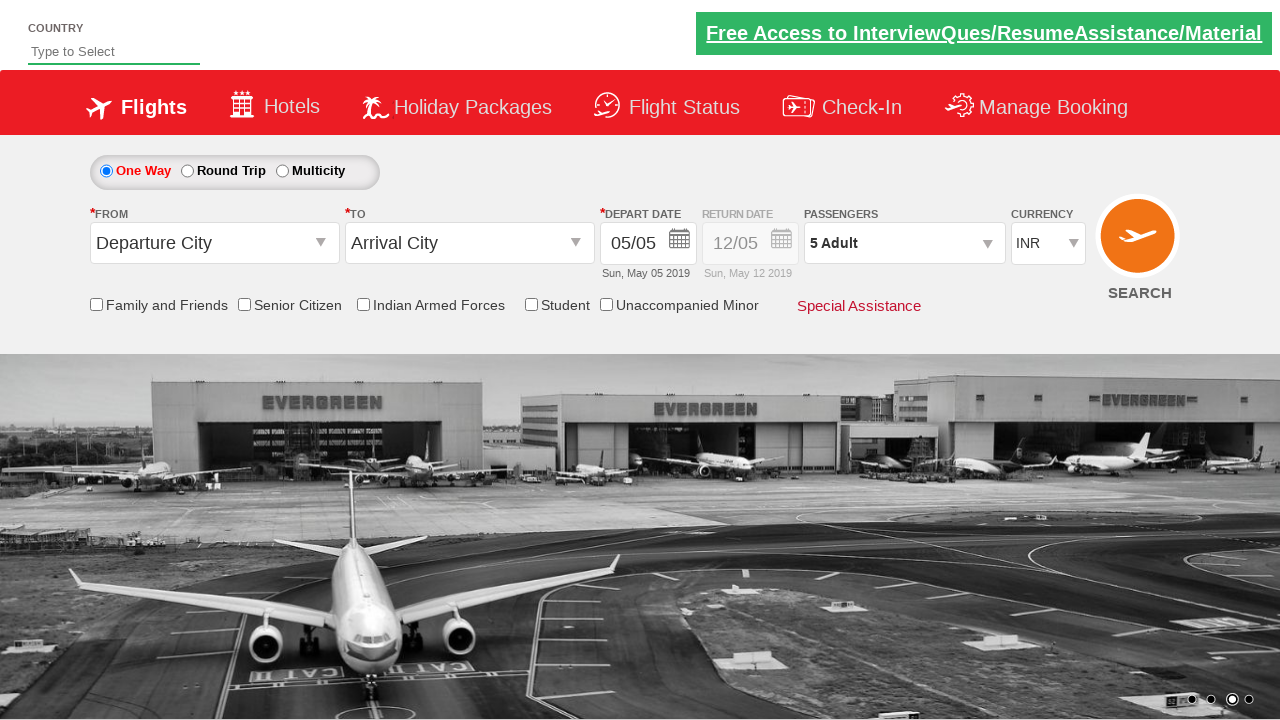